Navigates to a web table page and verifies that the table structure with headers and data rows is present

Starting URL: https://www.tutorialspoint.com/selenium/practice/webtables.php

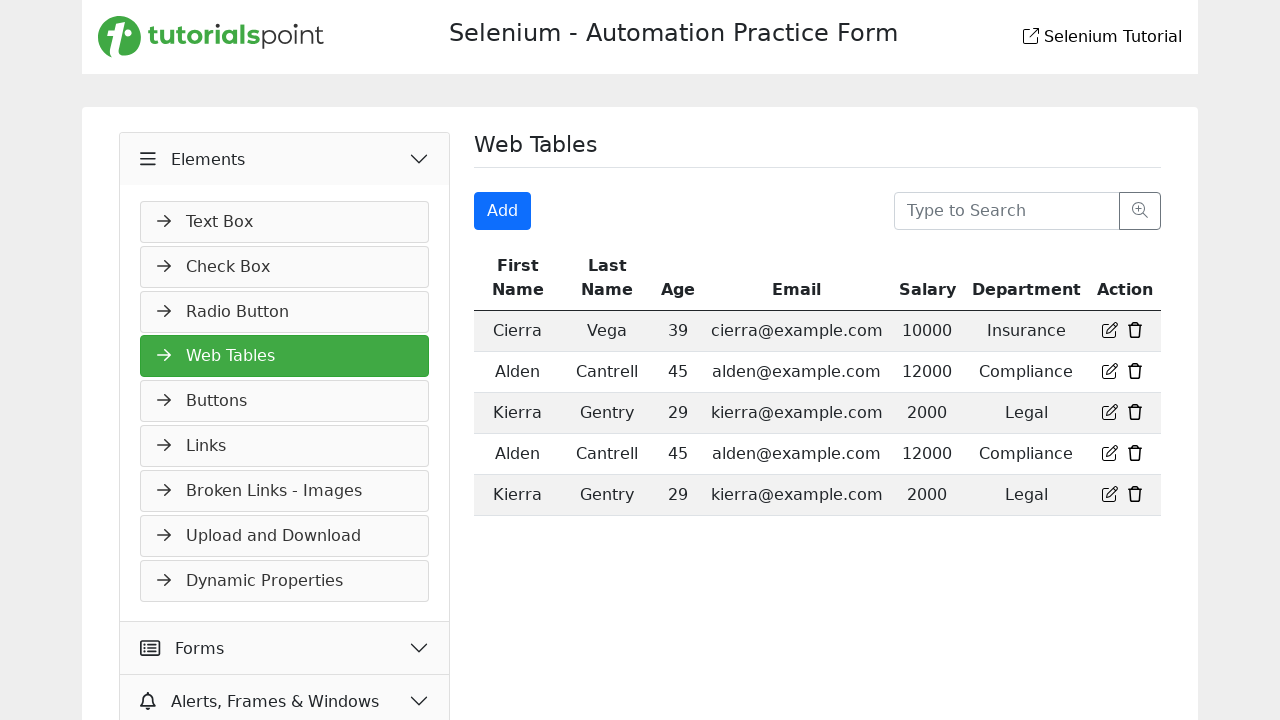

Navigated to web tables practice page
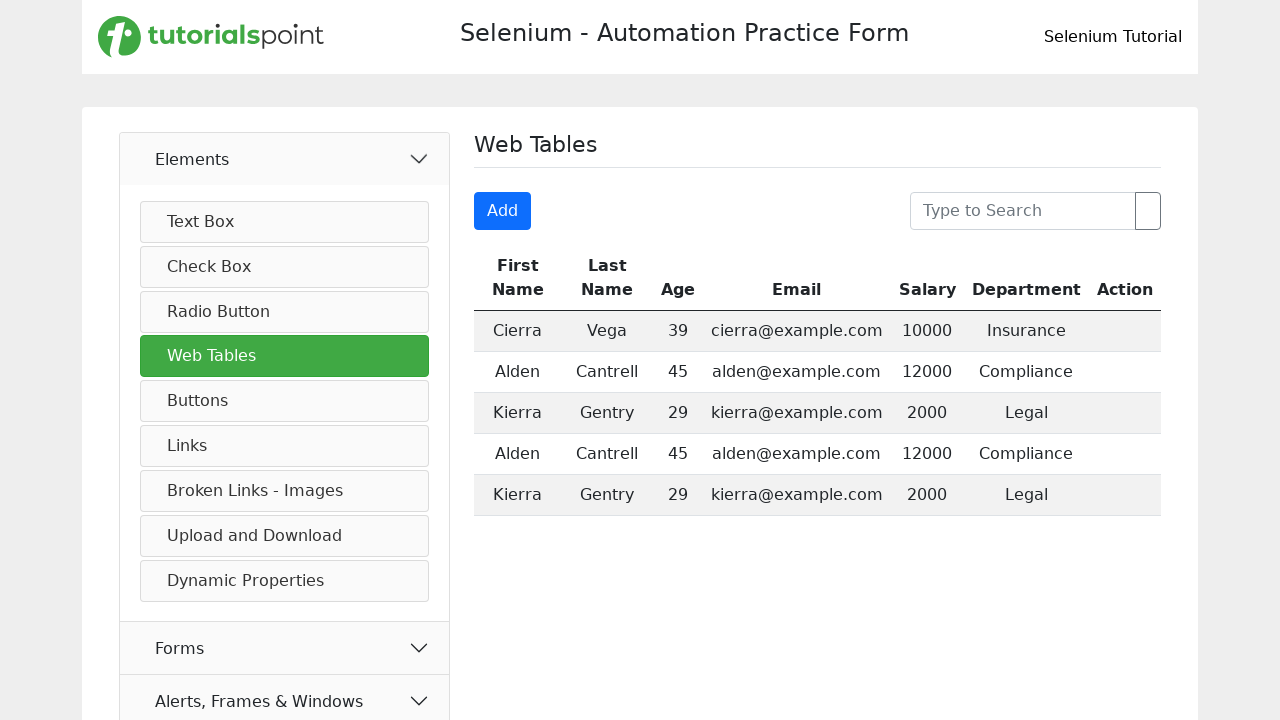

Web table with class 'table table-striped mt-3' is present
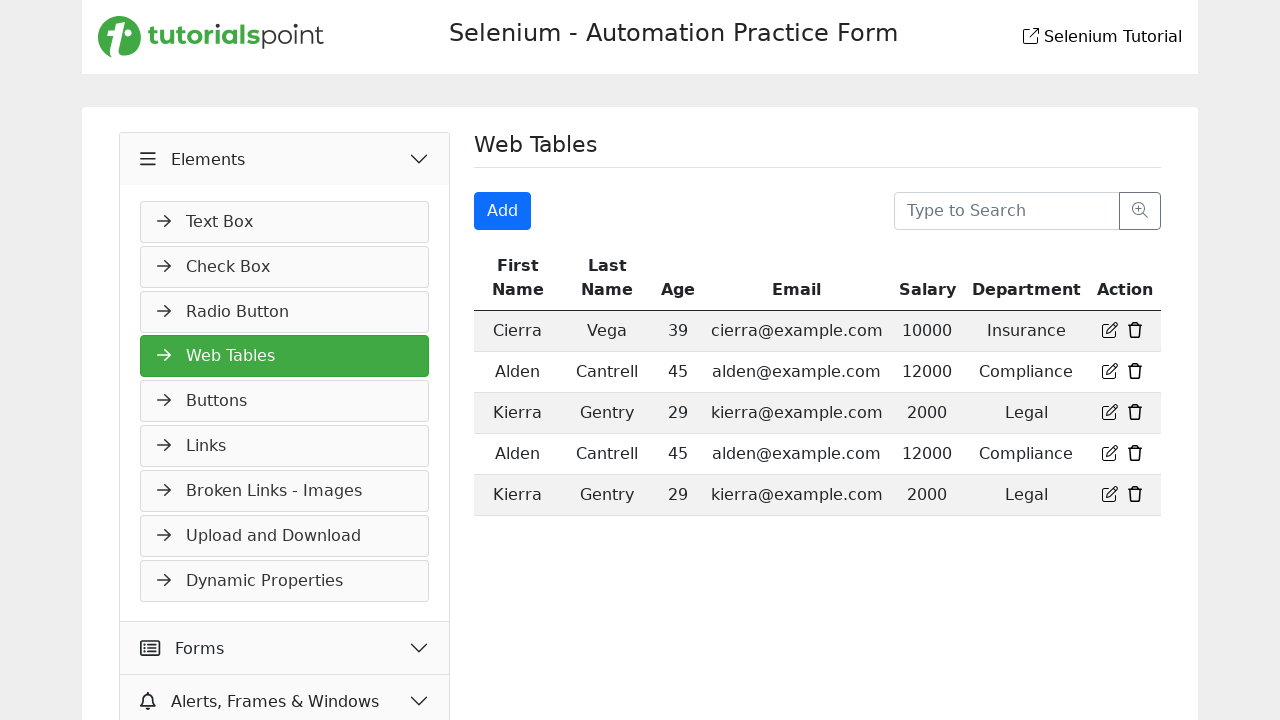

Table header row is present
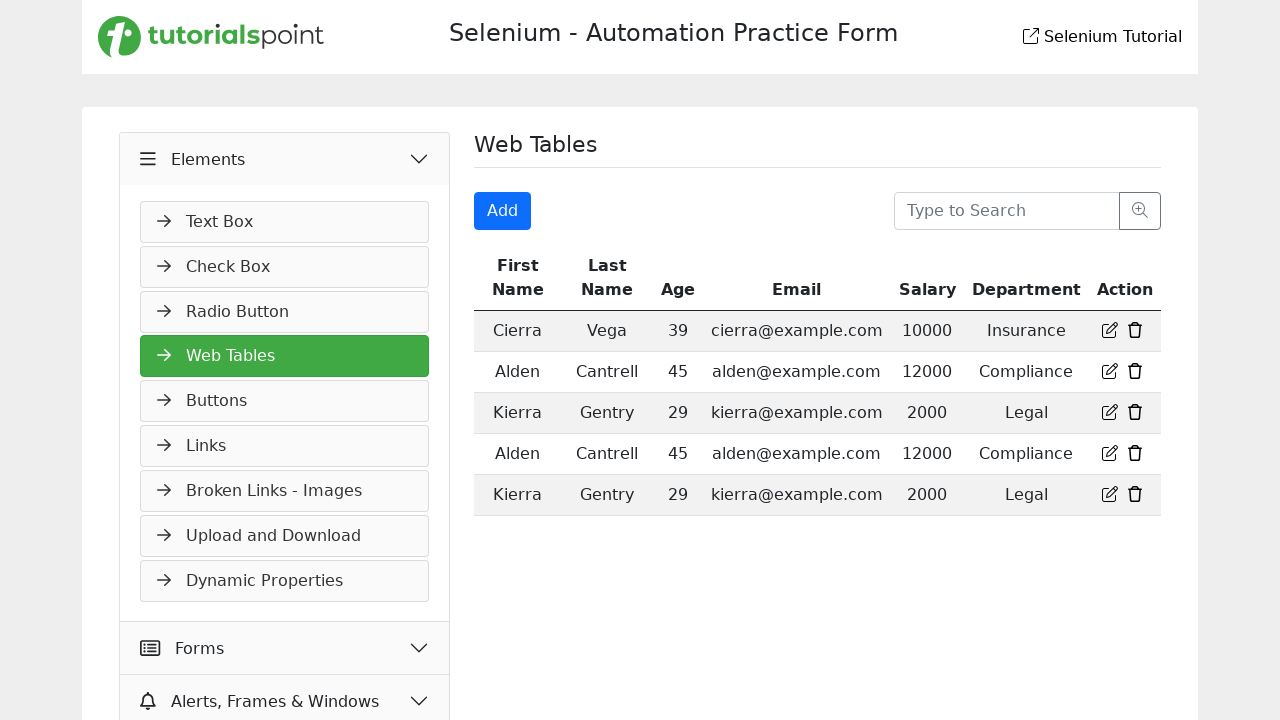

Table body with data rows is present
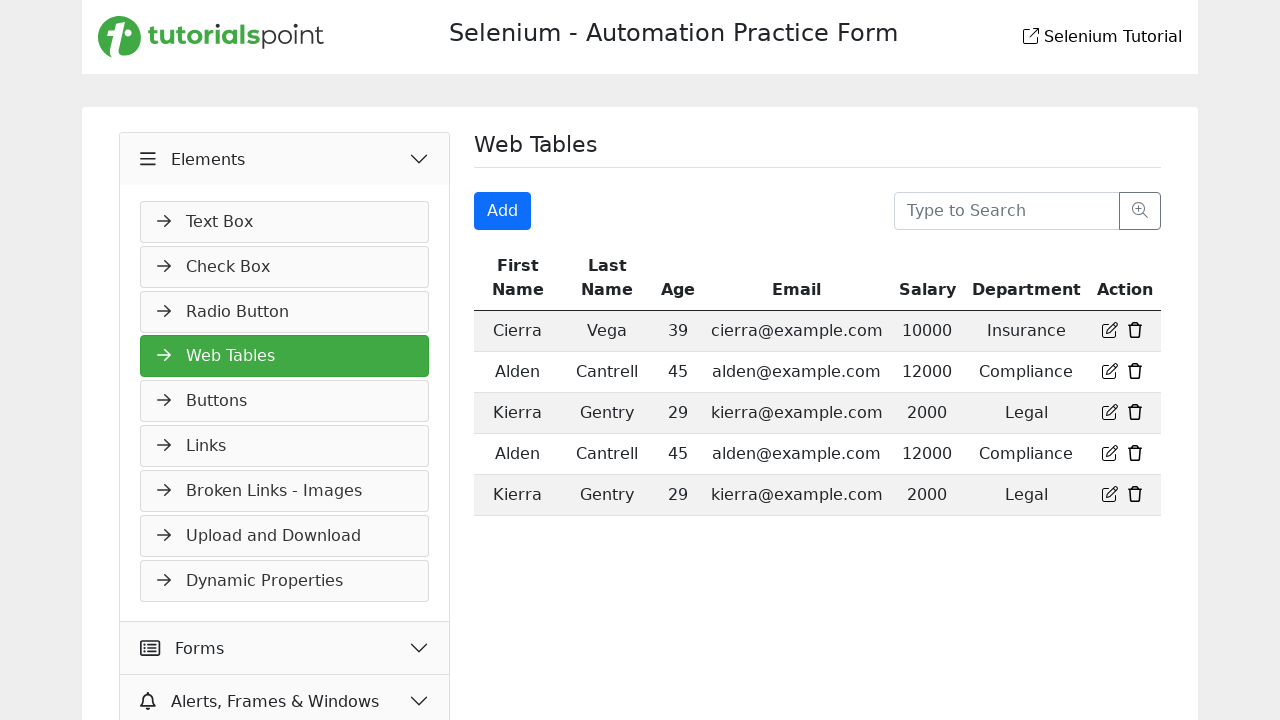

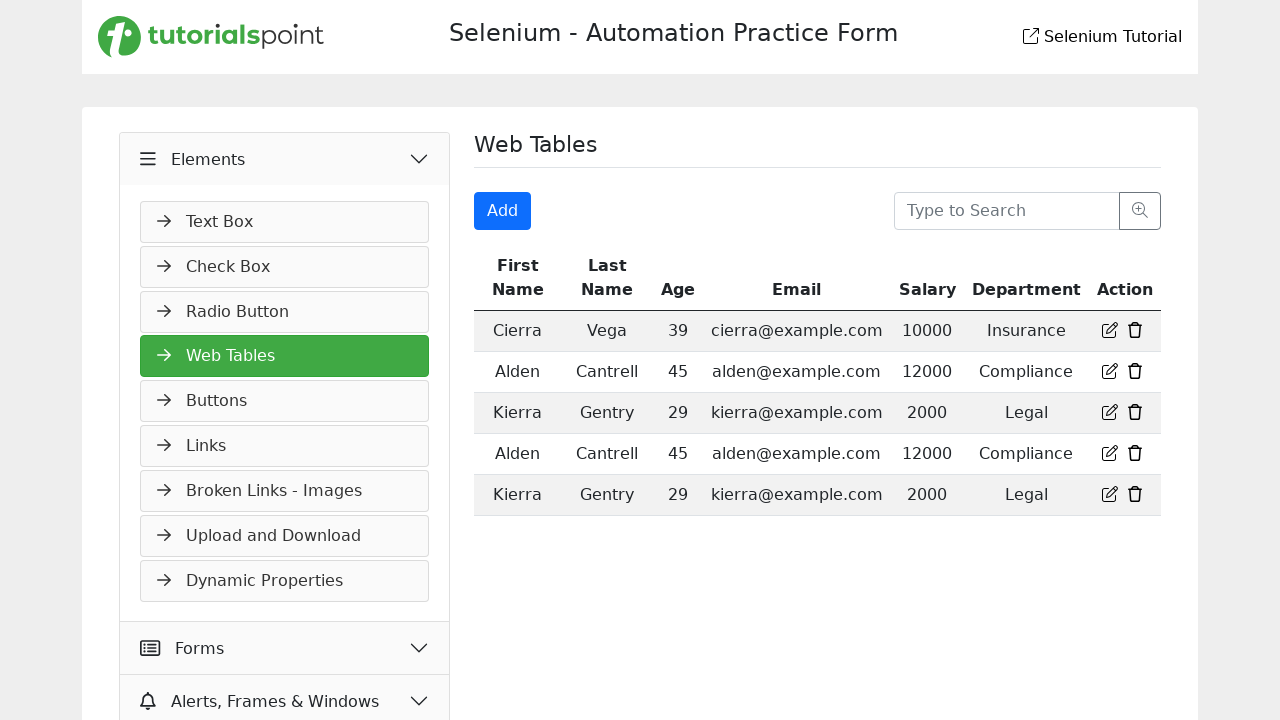